Tests a registration form by filling out all fields including text inputs, dropdowns, checkboxes, radio buttons, and password fields

Starting URL: http://demo.automationtesting.in/Register.html

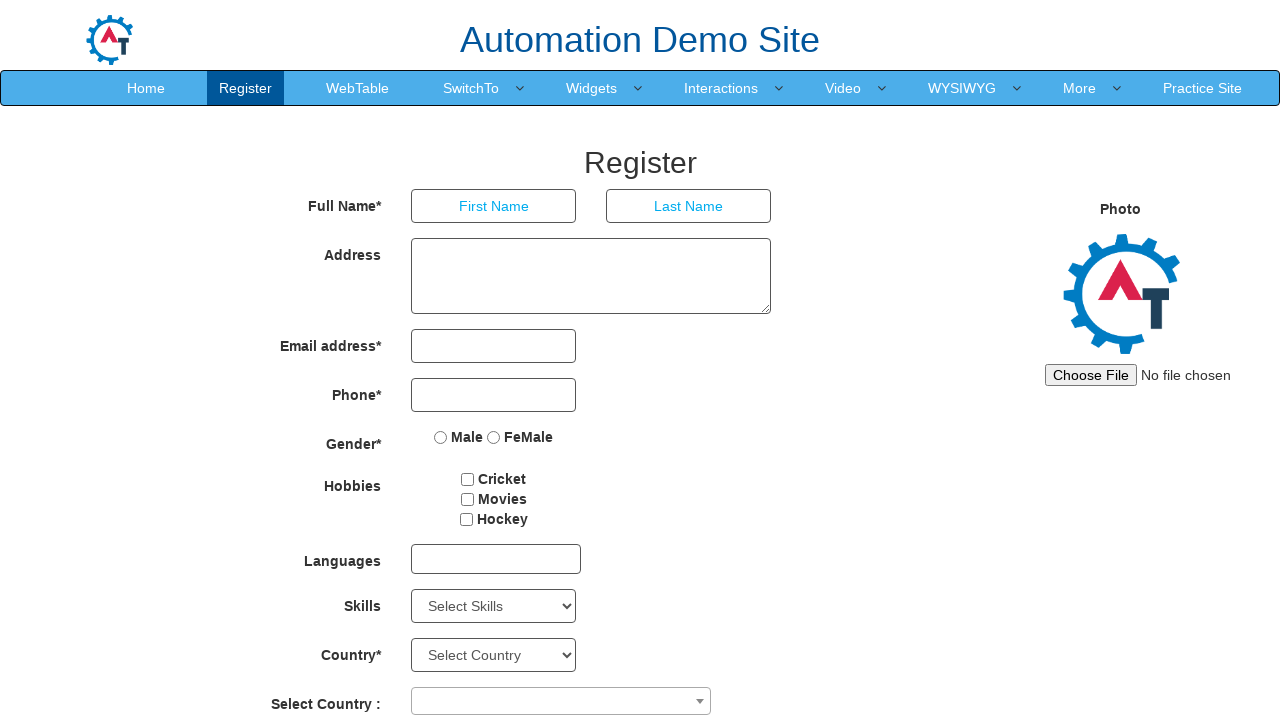

Filled first name field with 'Dipak' on input[ng-model='FirstName']
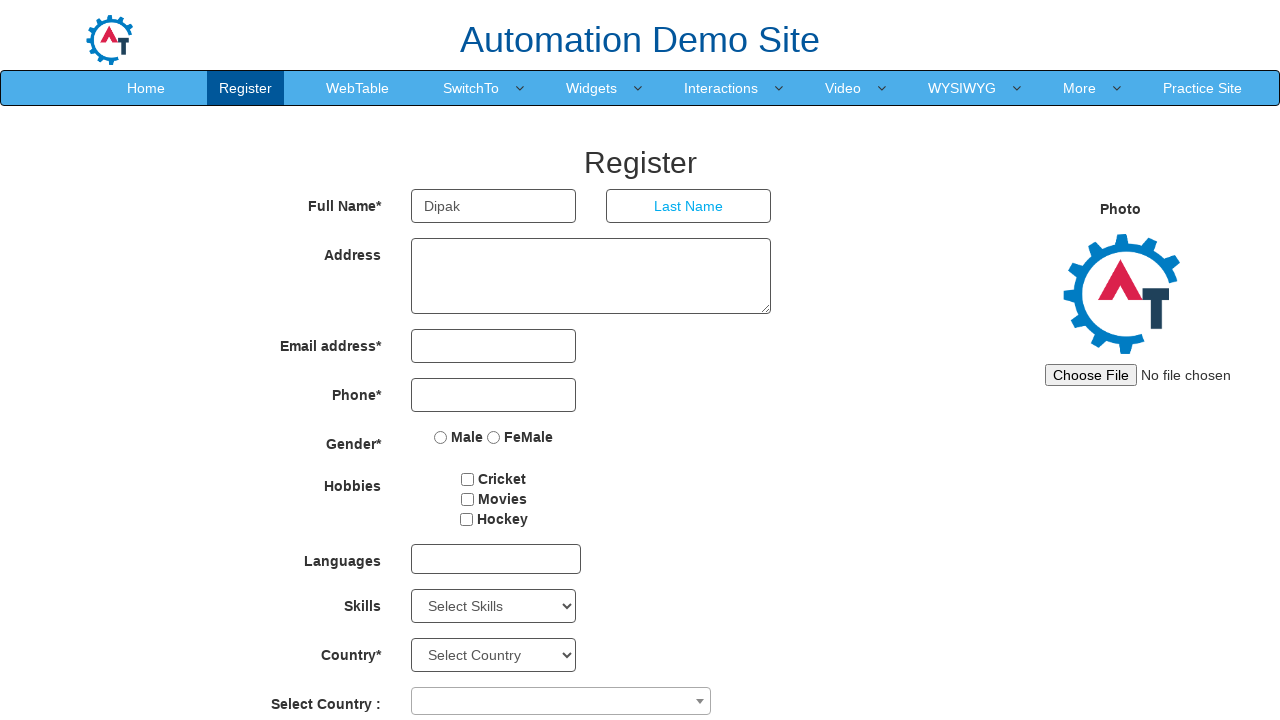

Filled last name field with 'Balapure' on input[ng-model='LastName']
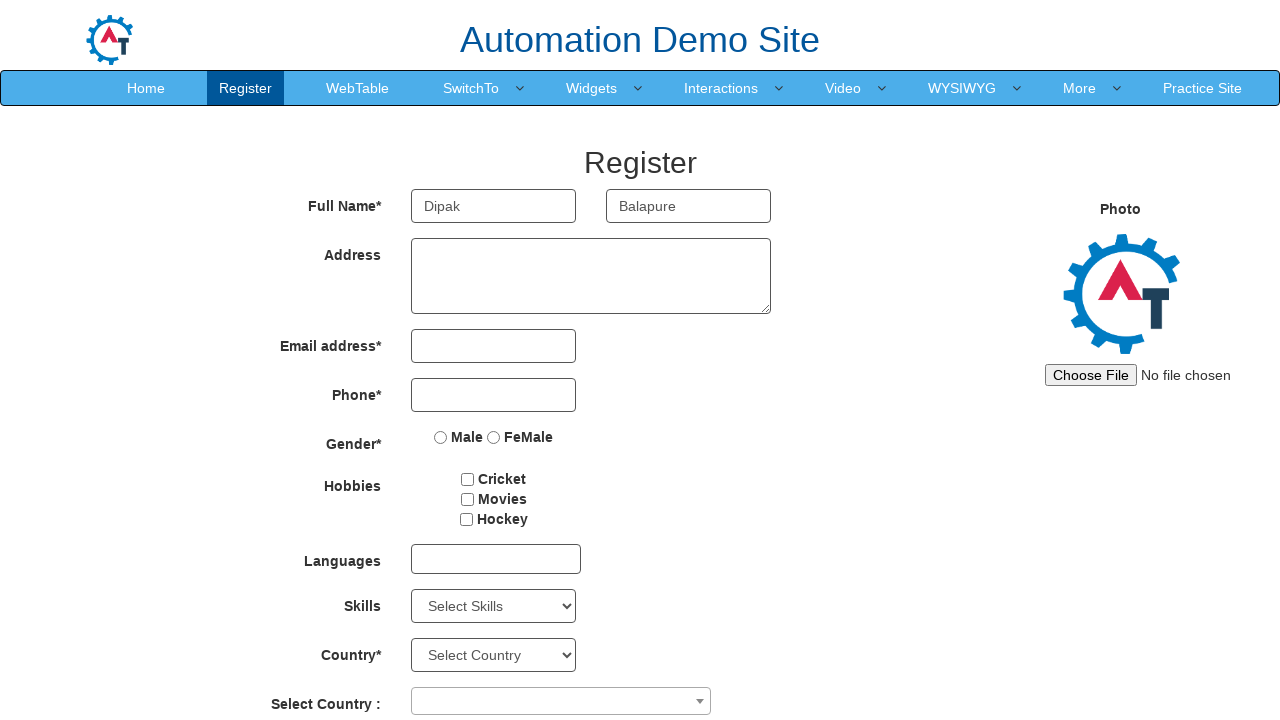

Filled address field with 'Gandhi Ward, Hinganghat, Wardha, Maharashtra' on textarea[ng-model='Adress']
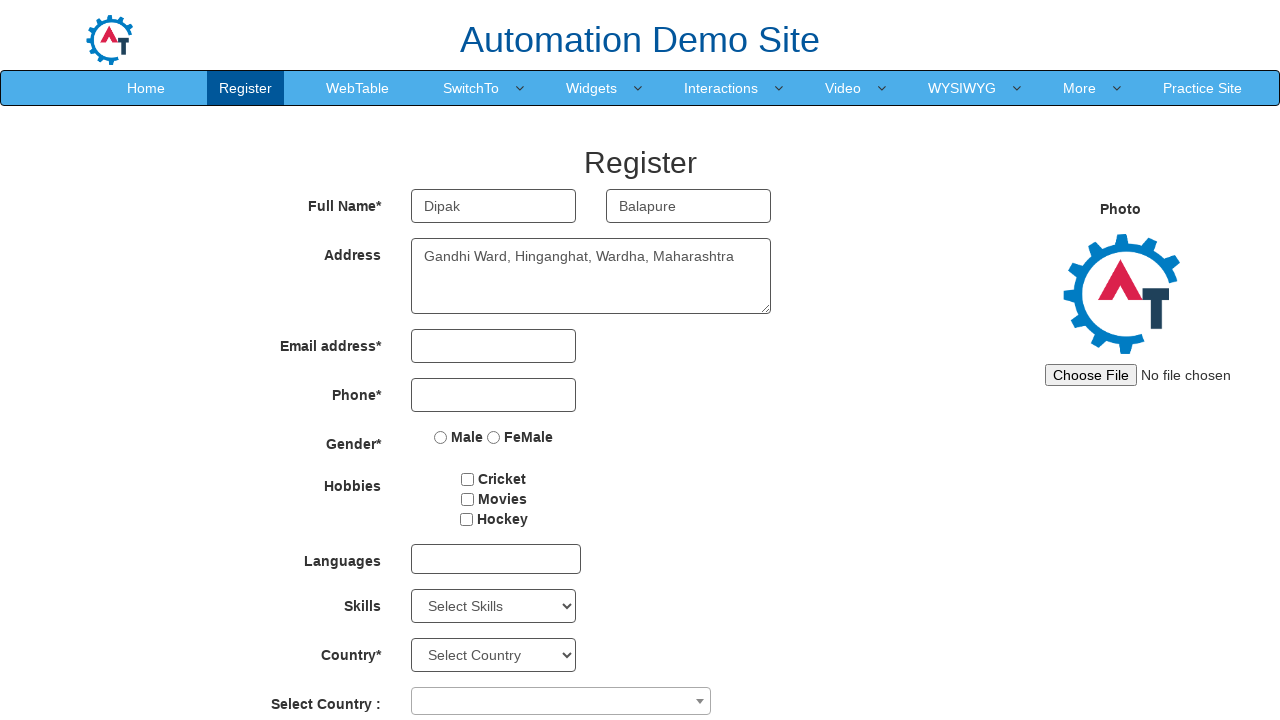

Filled email field with 'testuser456@example.com' on input[ng-model='EmailAdress']
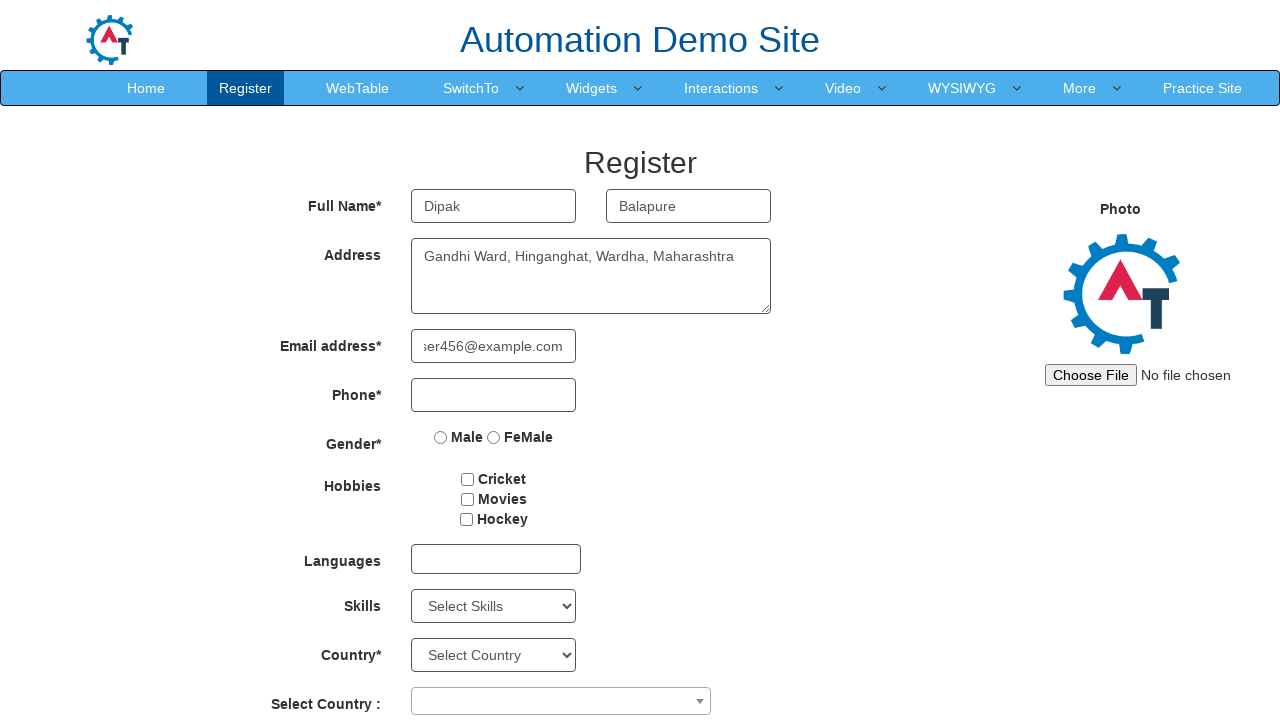

Filled phone field with '9876543210' on input[ng-model='Phone']
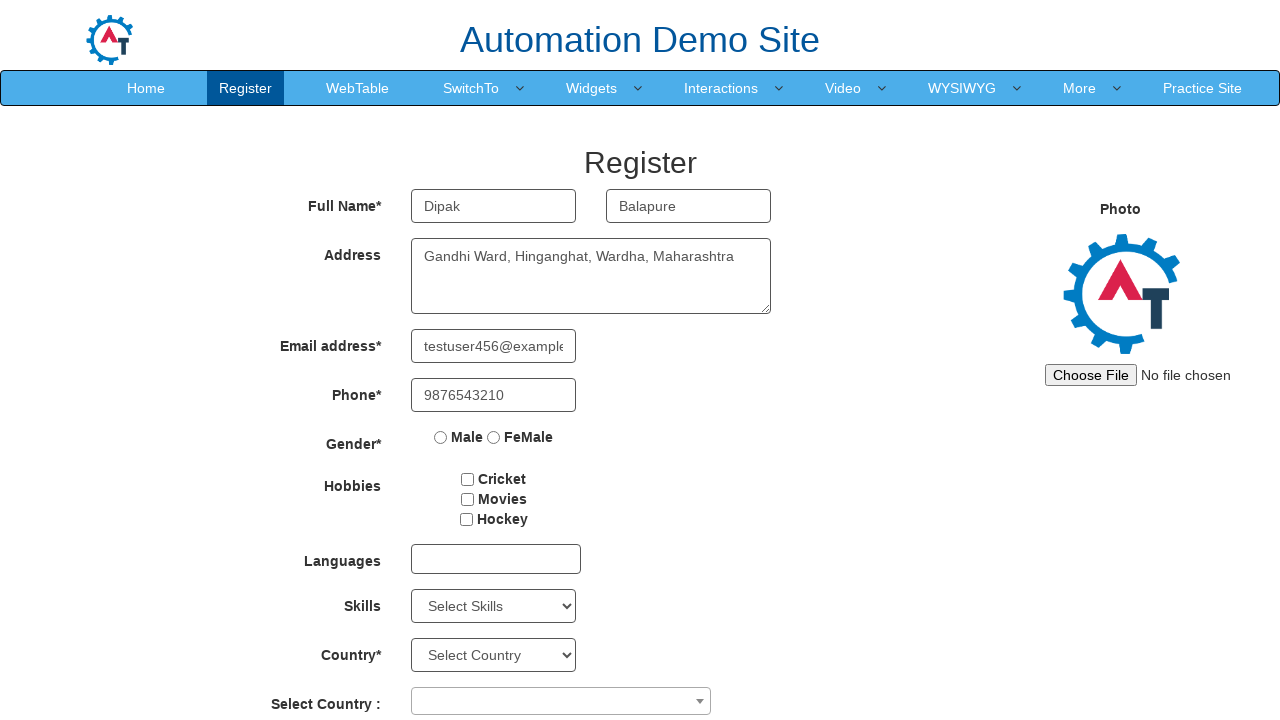

Selected male radio button at (441, 437) on input[value='Male']
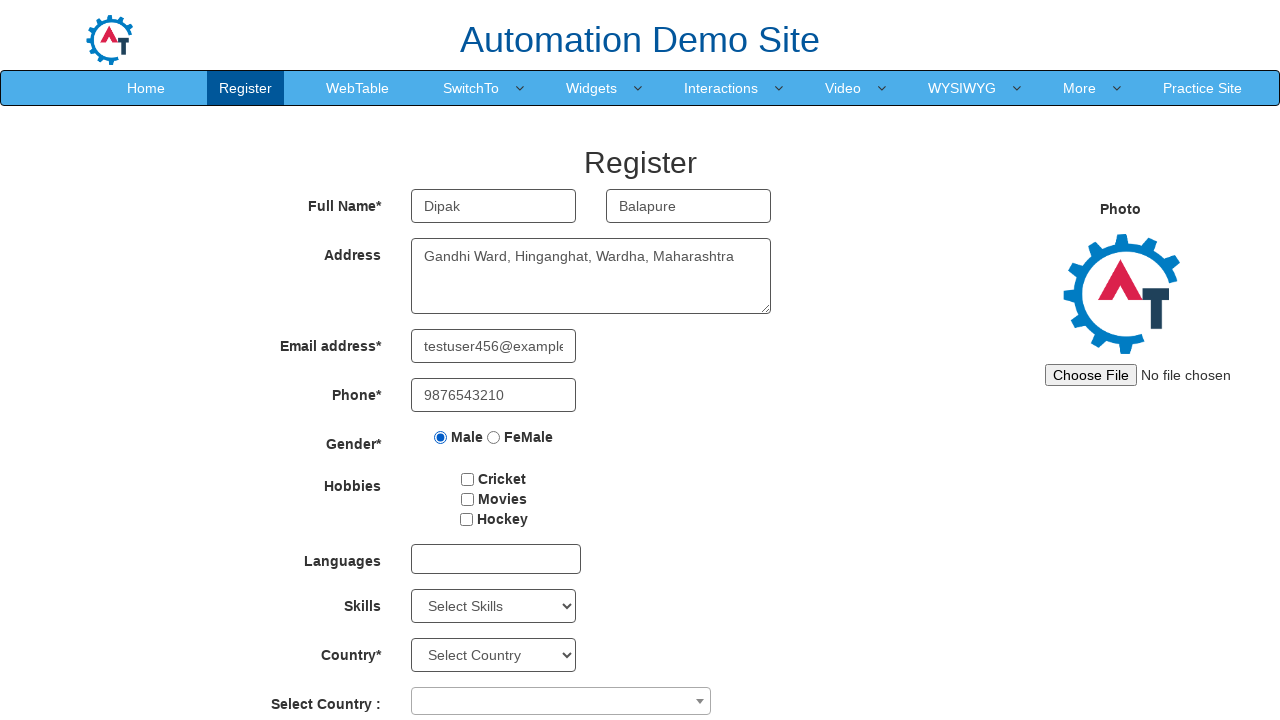

Checked first hobby checkbox at (468, 479) on input#checkbox1
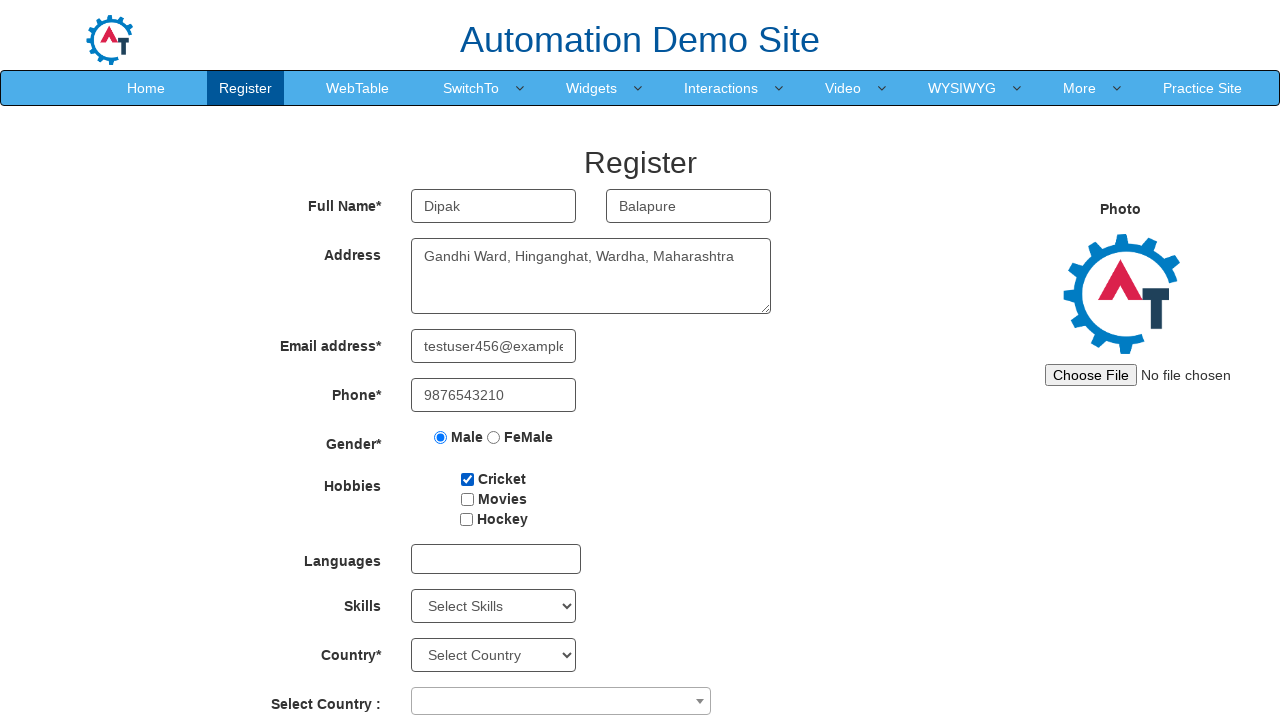

Checked second hobby checkbox at (467, 499) on input#checkbox2
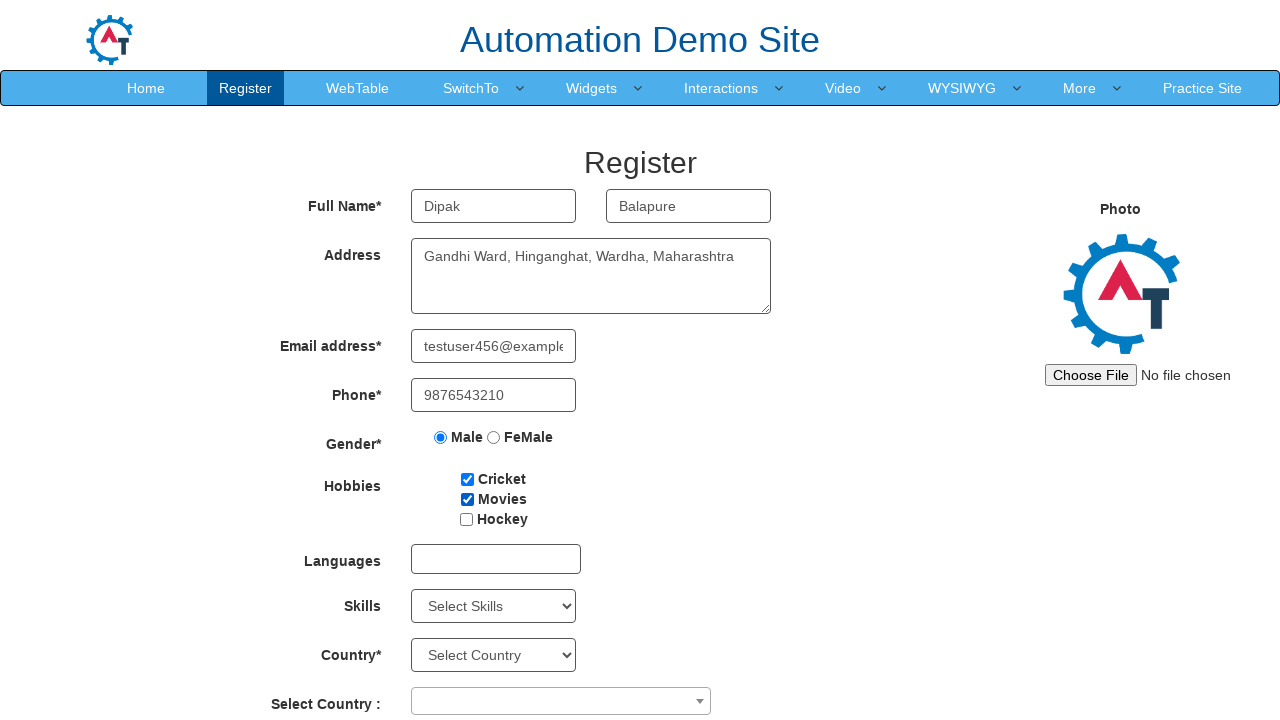

Checked third hobby checkbox at (466, 519) on input#checkbox3
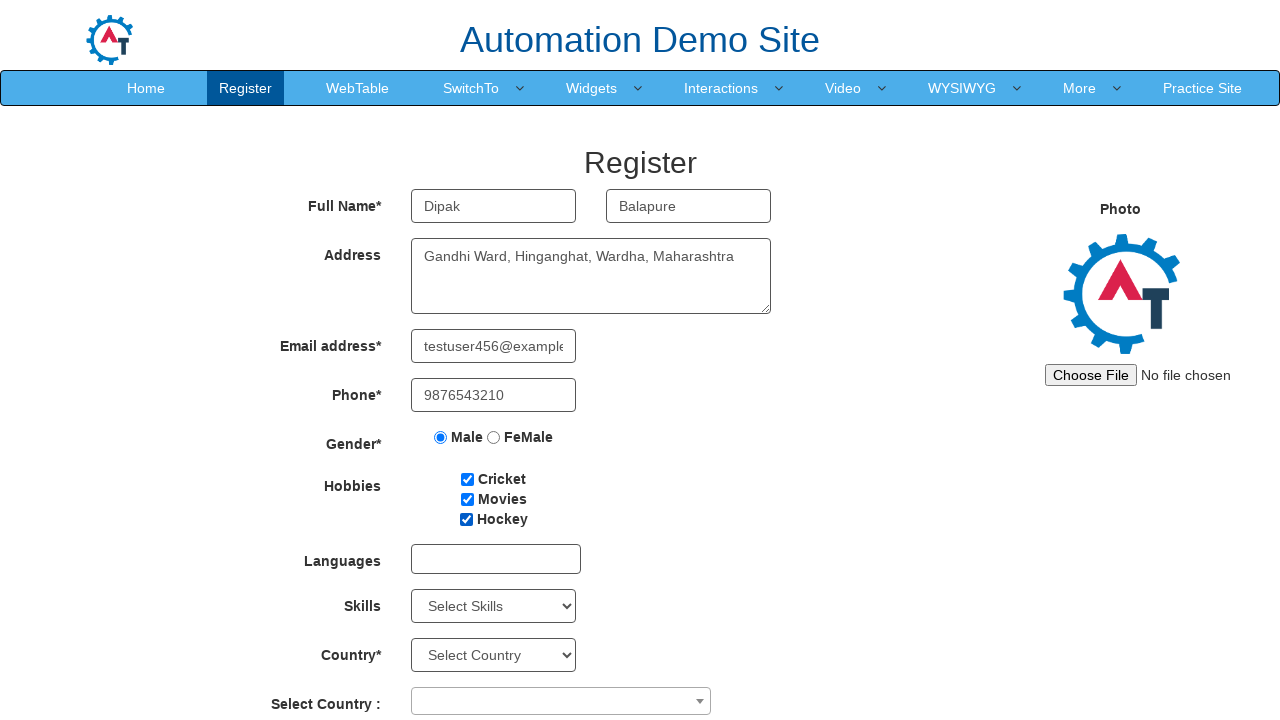

Clicked on language dropdown to expand it at (496, 559) on #msdd
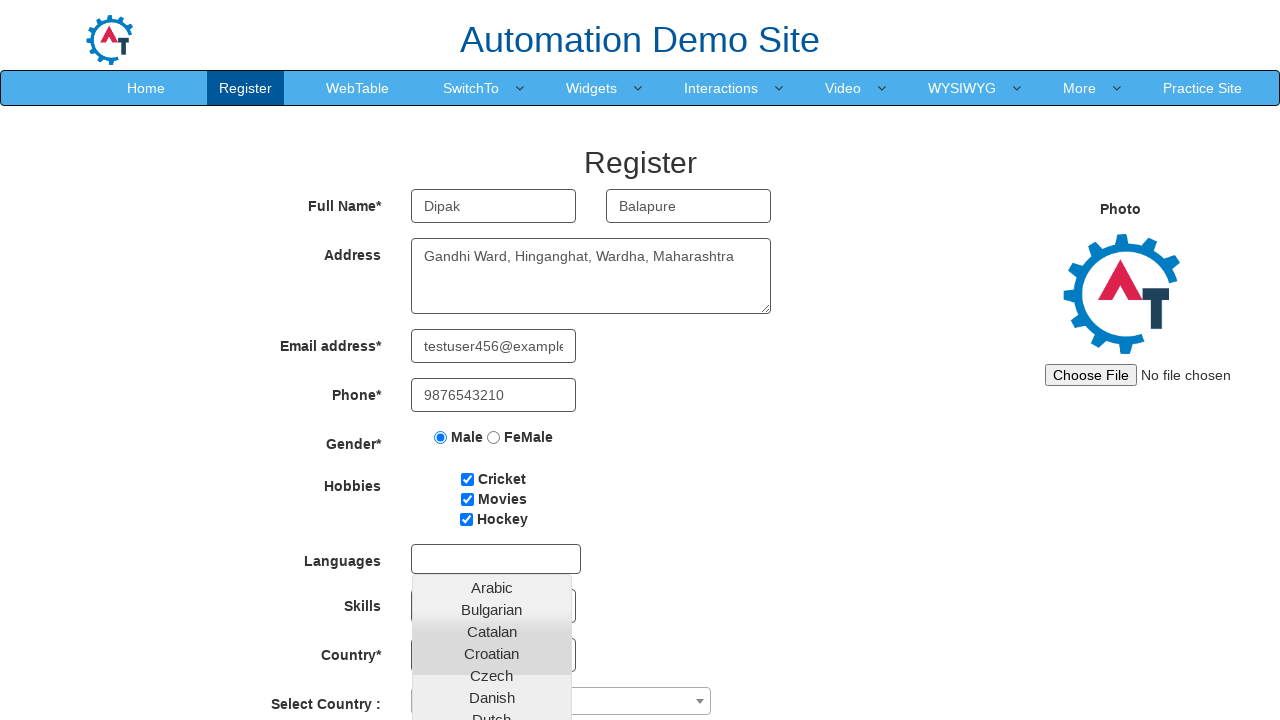

Selected skill from dropdown at index 2 on select#Skills
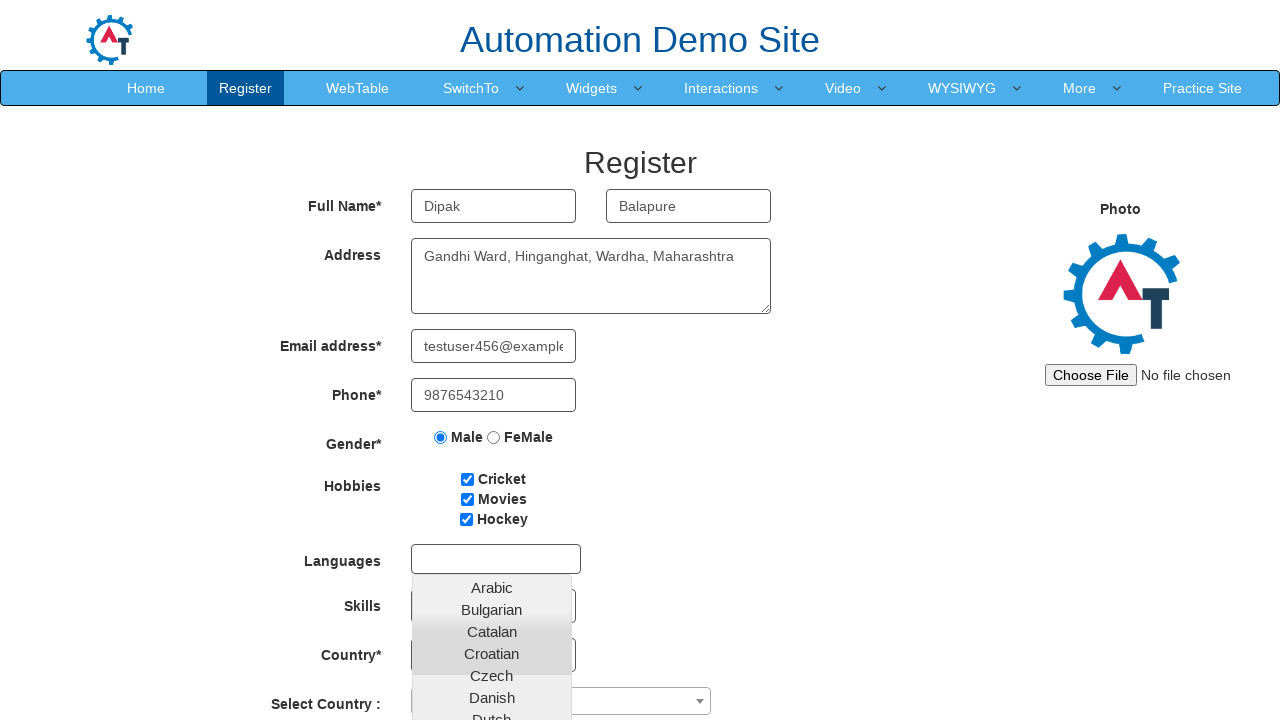

Selected country from dropdown at index 3 on select#country
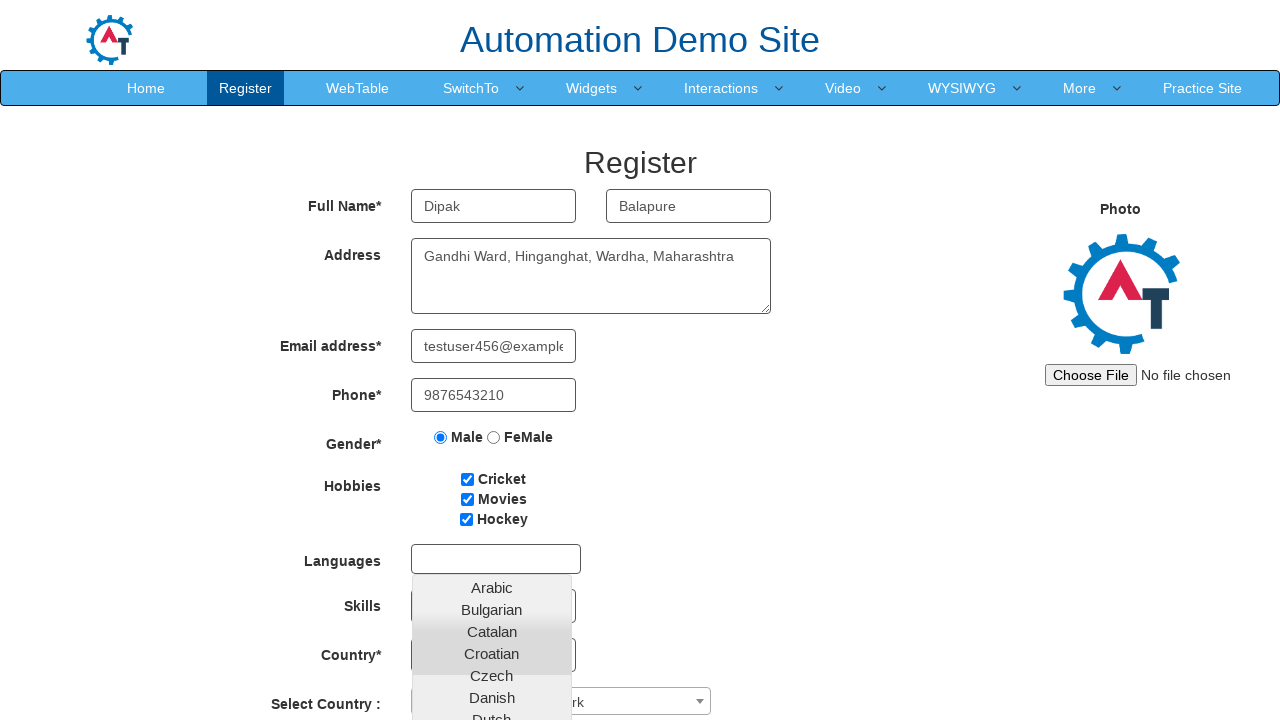

Selected birth year from dropdown at index 2 on select#yearbox
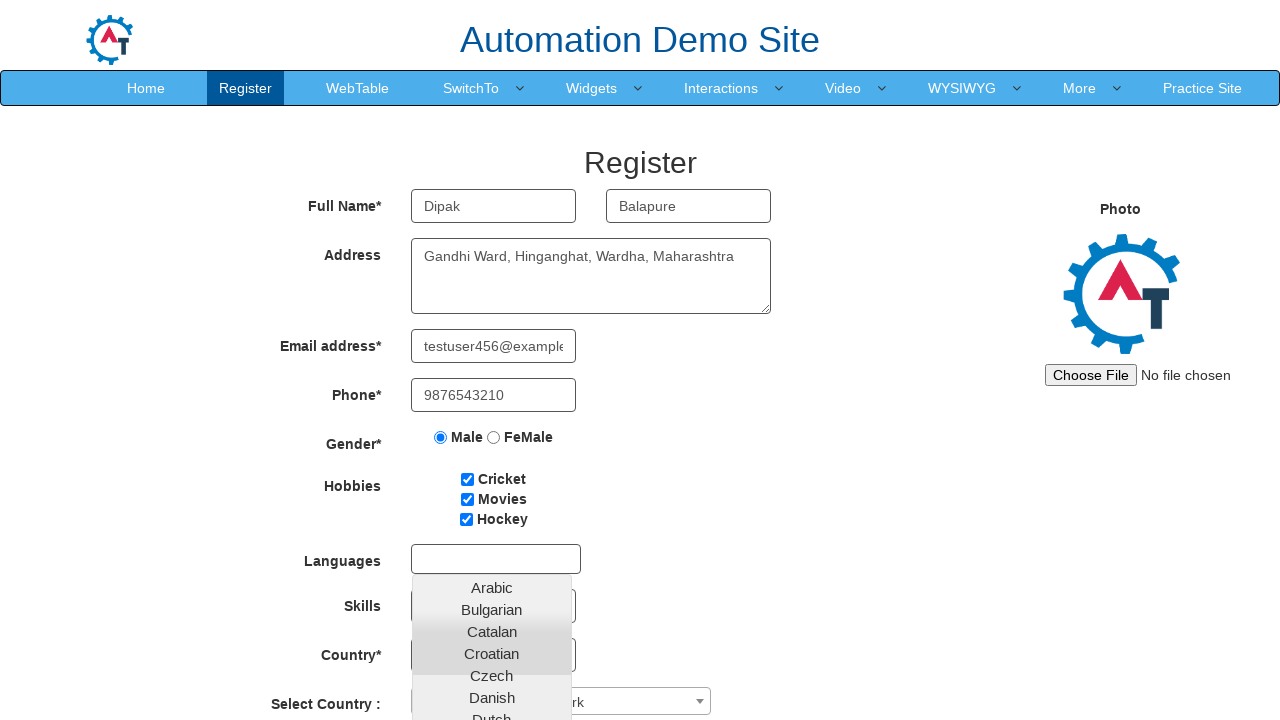

Selected birth month from dropdown at index 3 on select[placeholder='Month']
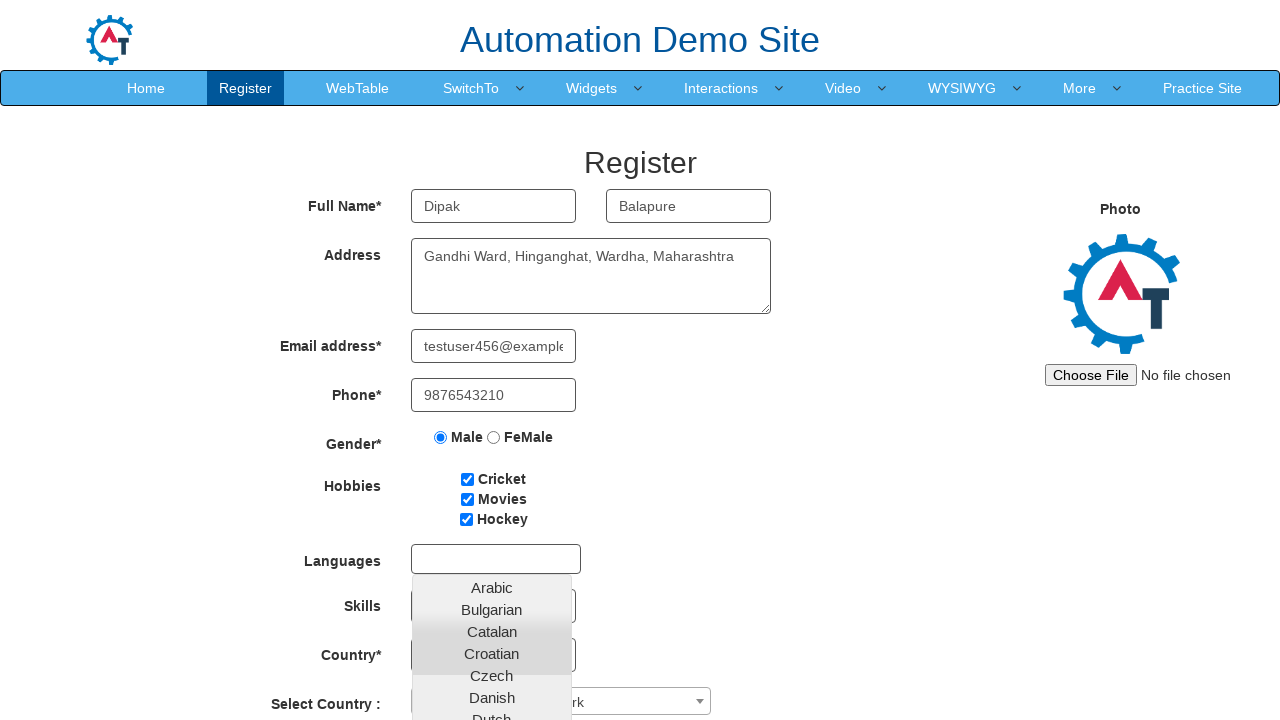

Selected birth day from dropdown at index 1 on select#daybox
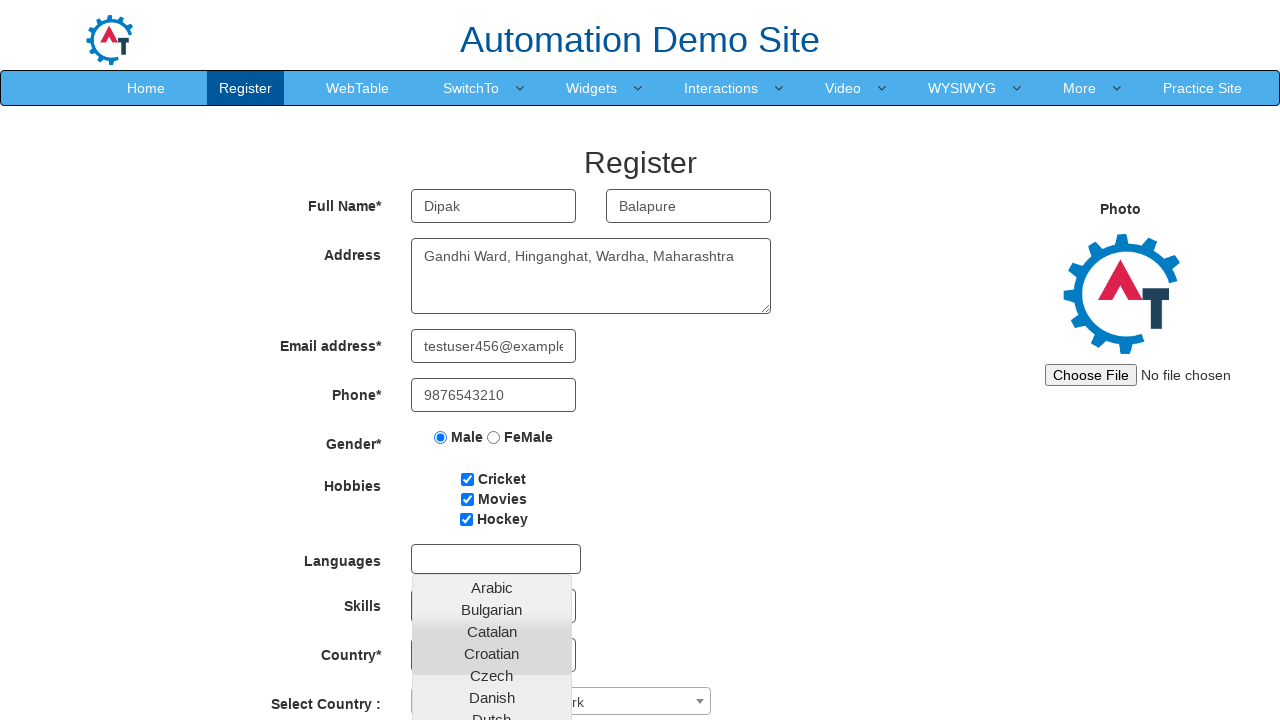

Filled password field with 'TestPass@456' on input#firstpassword
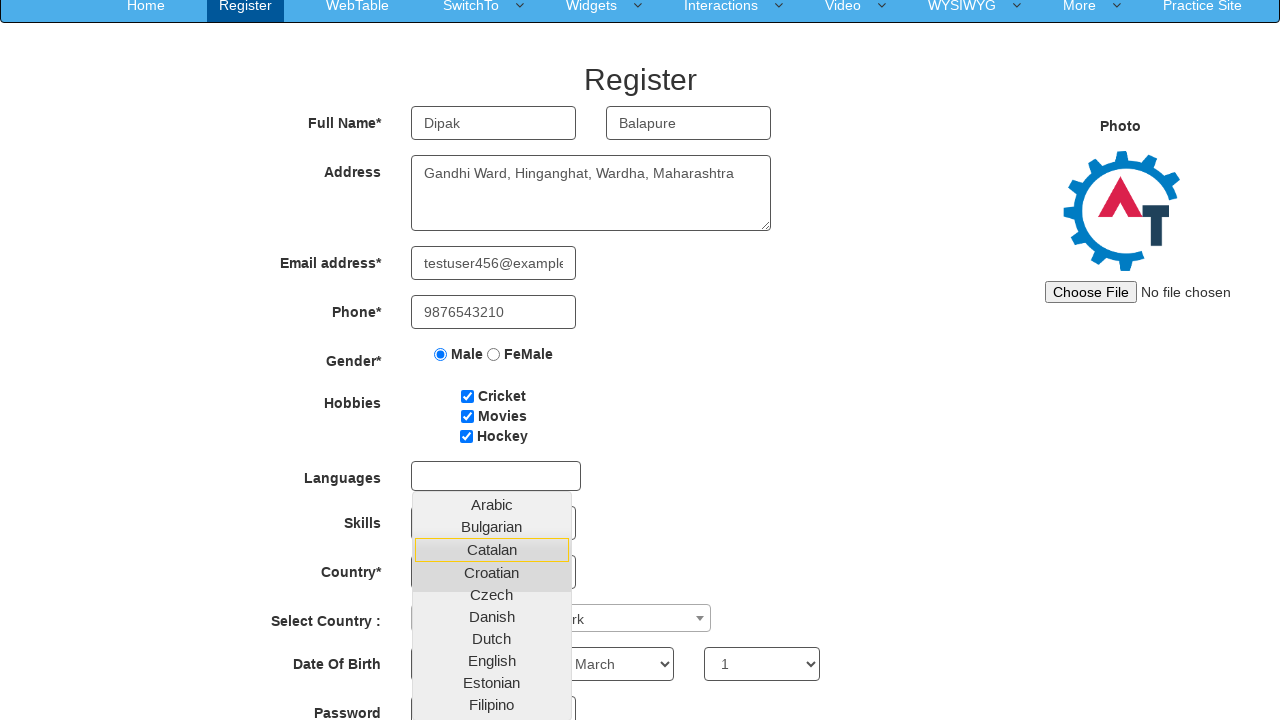

Filled confirm password field with 'TestPass@456' on input#secondpassword
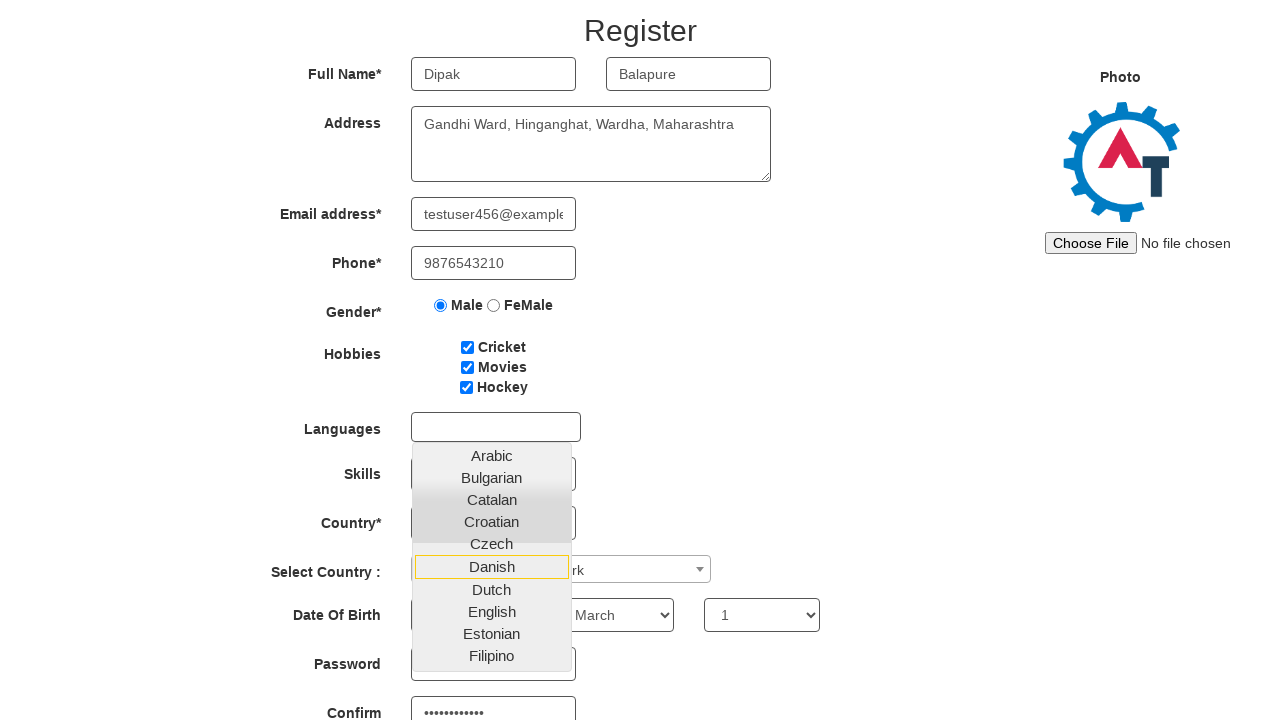

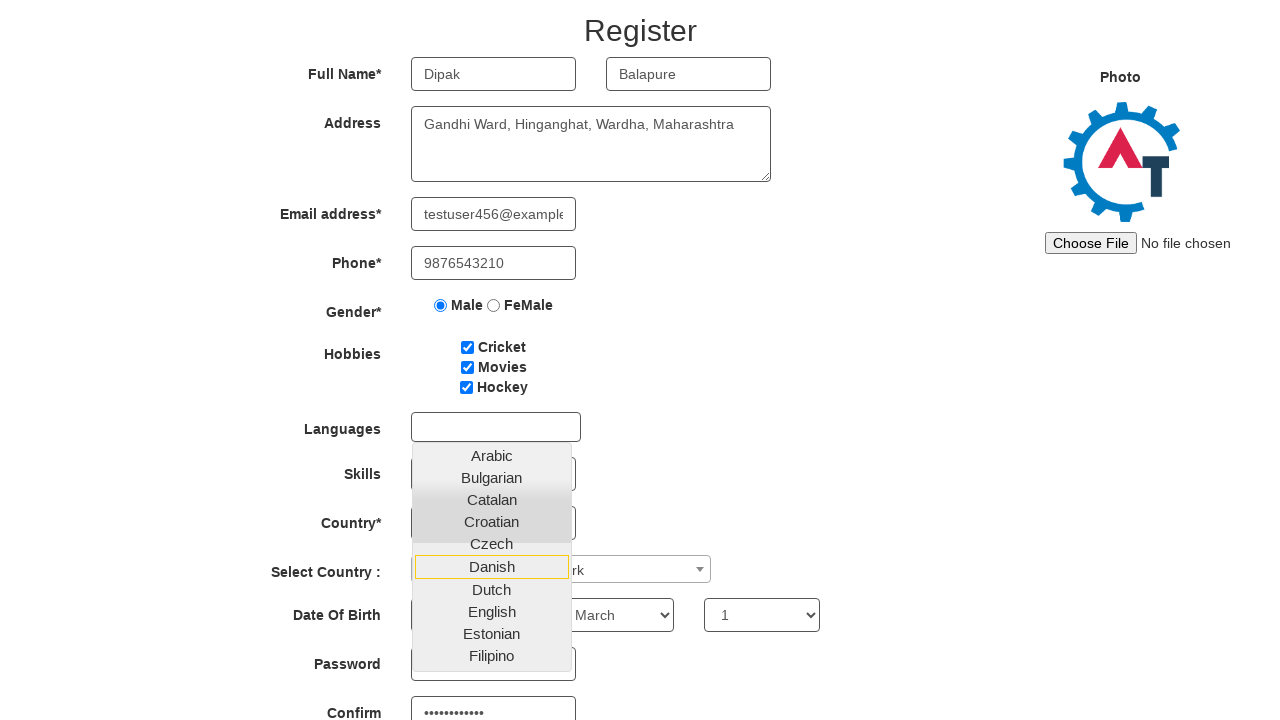